Tests dynamic loading functionality by clicking a start button and verifying that "Hello World!" text appears after loading completes.

Starting URL: https://automationfc.github.io/dynamic-loading/

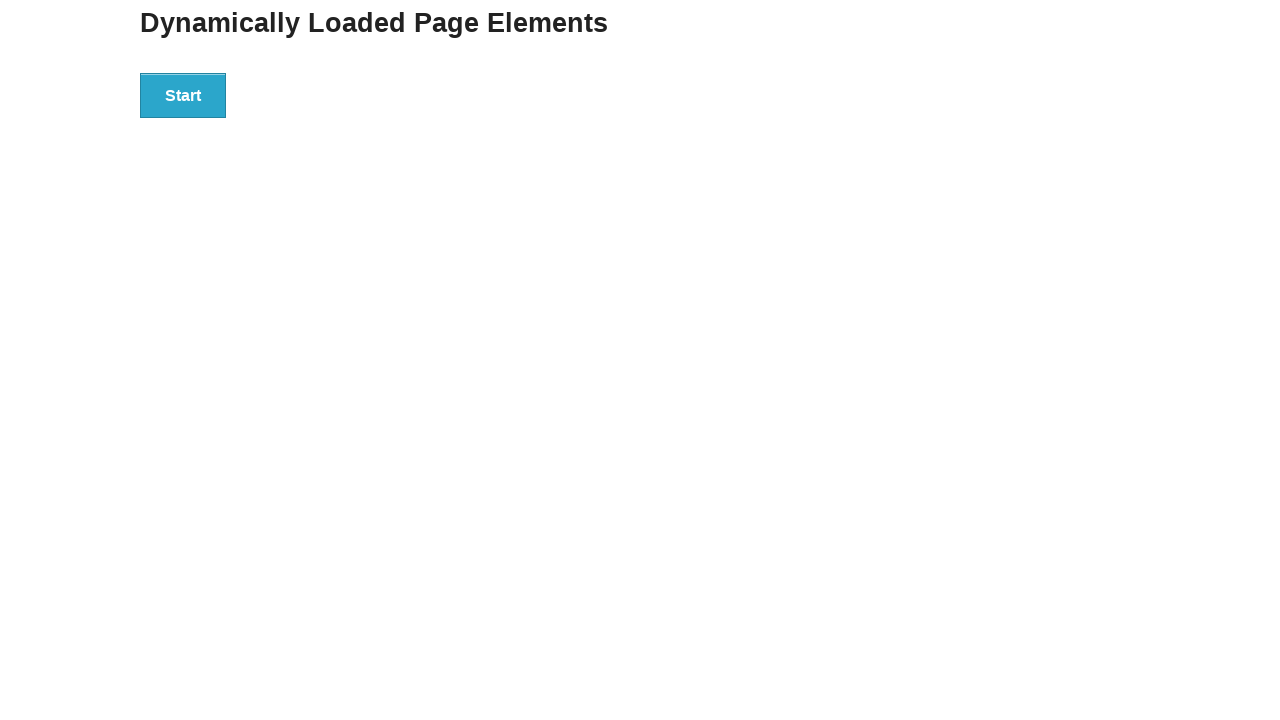

Clicked the start button to trigger dynamic loading at (183, 95) on div#start > button
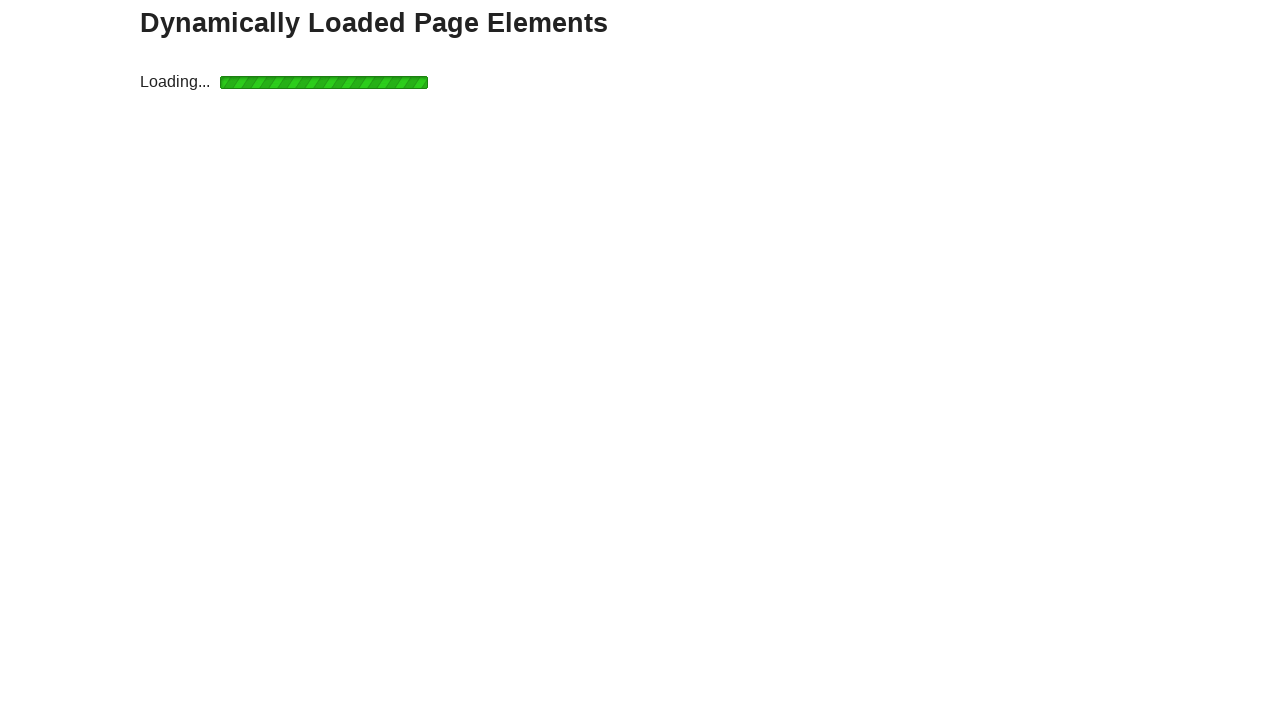

Waited for the finish loading indicator to appear
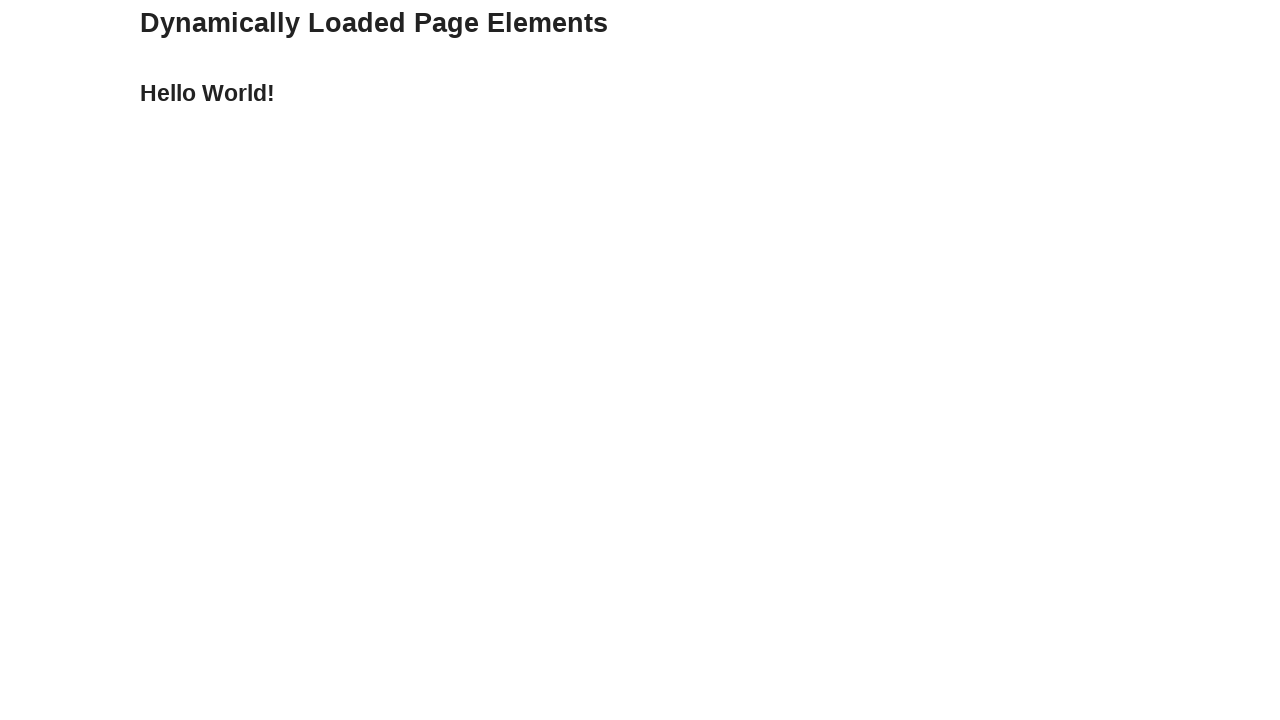

Verified that 'Hello World!' text appeared after dynamic loading completed
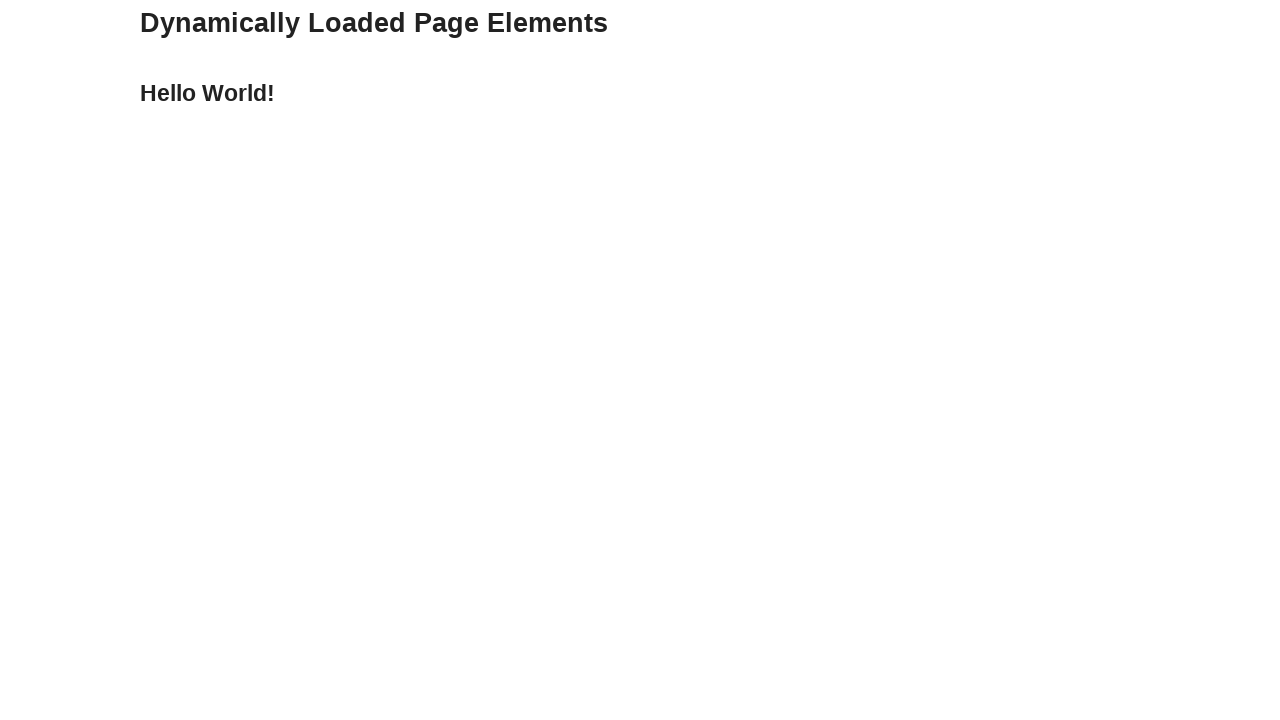

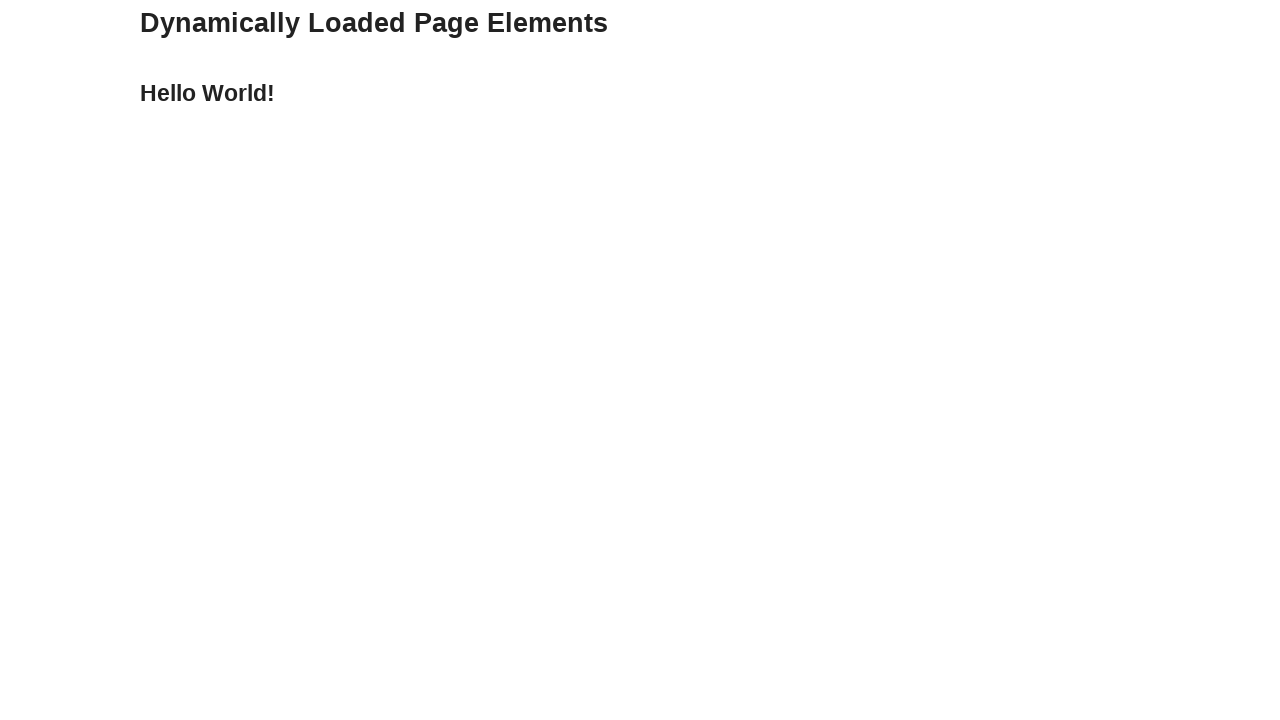